Tests filtering to display only active (incomplete) todo items

Starting URL: https://demo.playwright.dev/todomvc

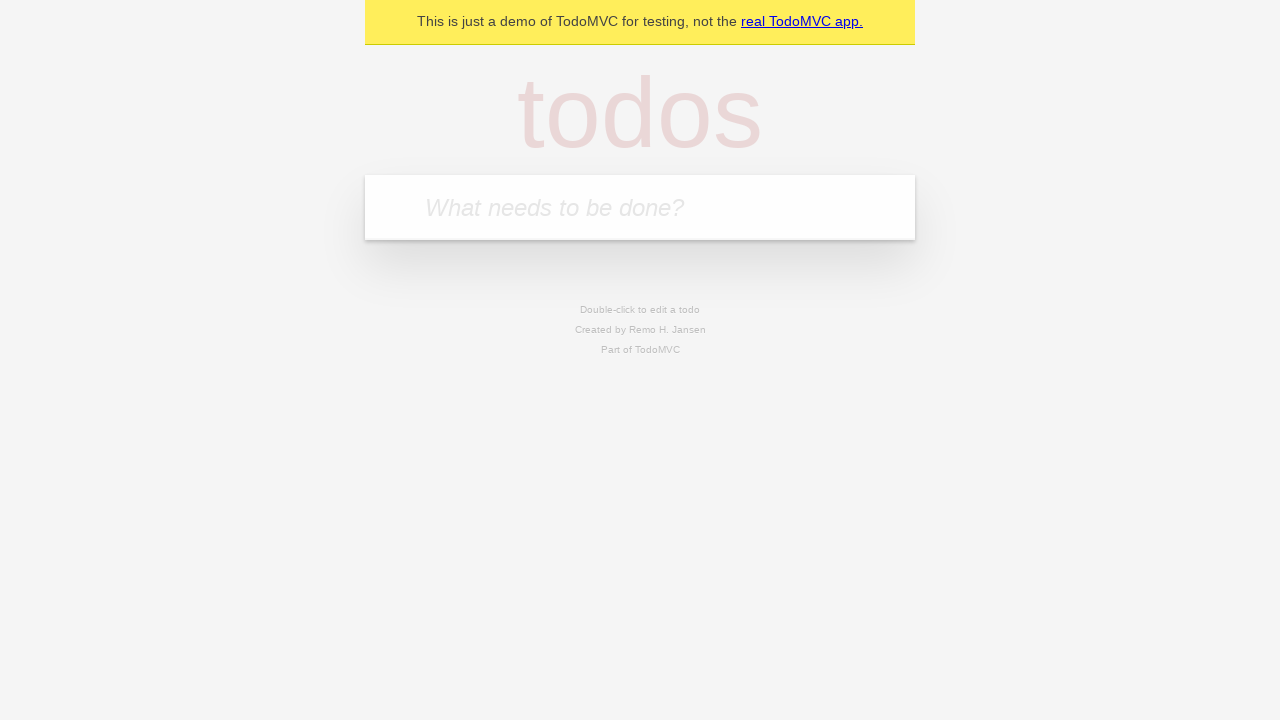

Filled todo input with 'buy some cheese' on internal:attr=[placeholder="What needs to be done?"i]
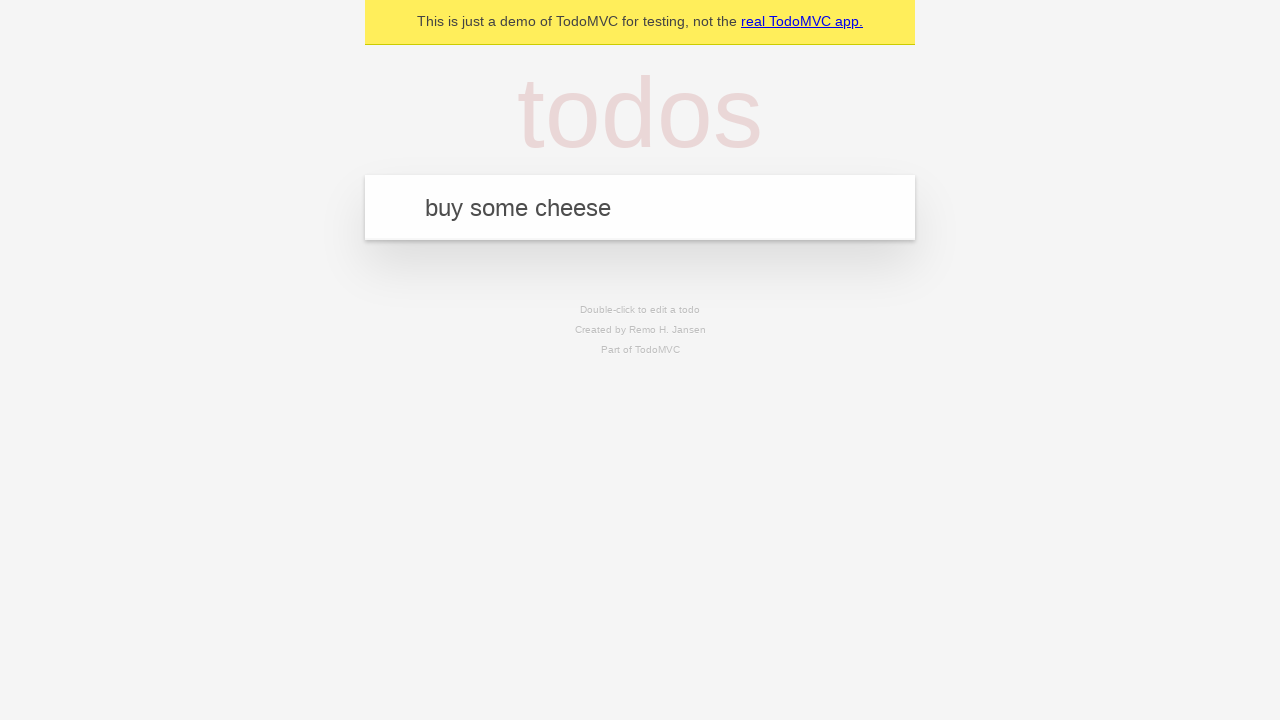

Pressed Enter to add first todo item on internal:attr=[placeholder="What needs to be done?"i]
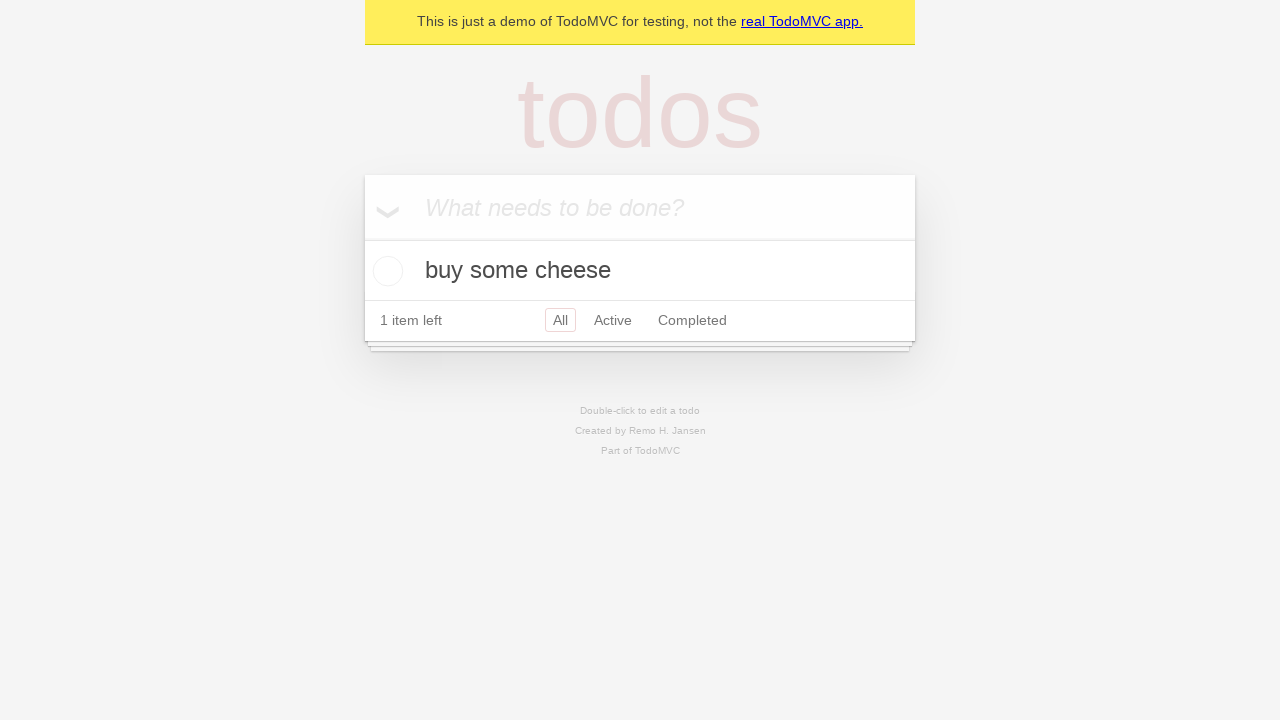

Filled todo input with 'feed the cat' on internal:attr=[placeholder="What needs to be done?"i]
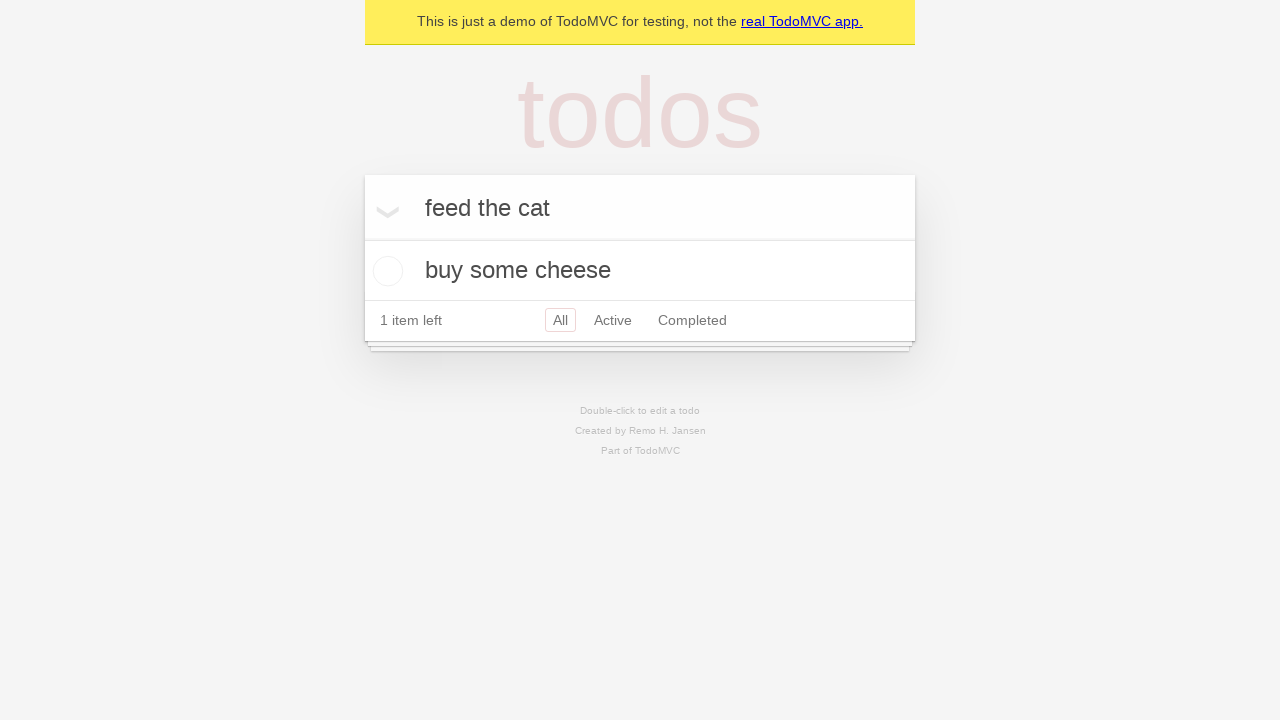

Pressed Enter to add second todo item on internal:attr=[placeholder="What needs to be done?"i]
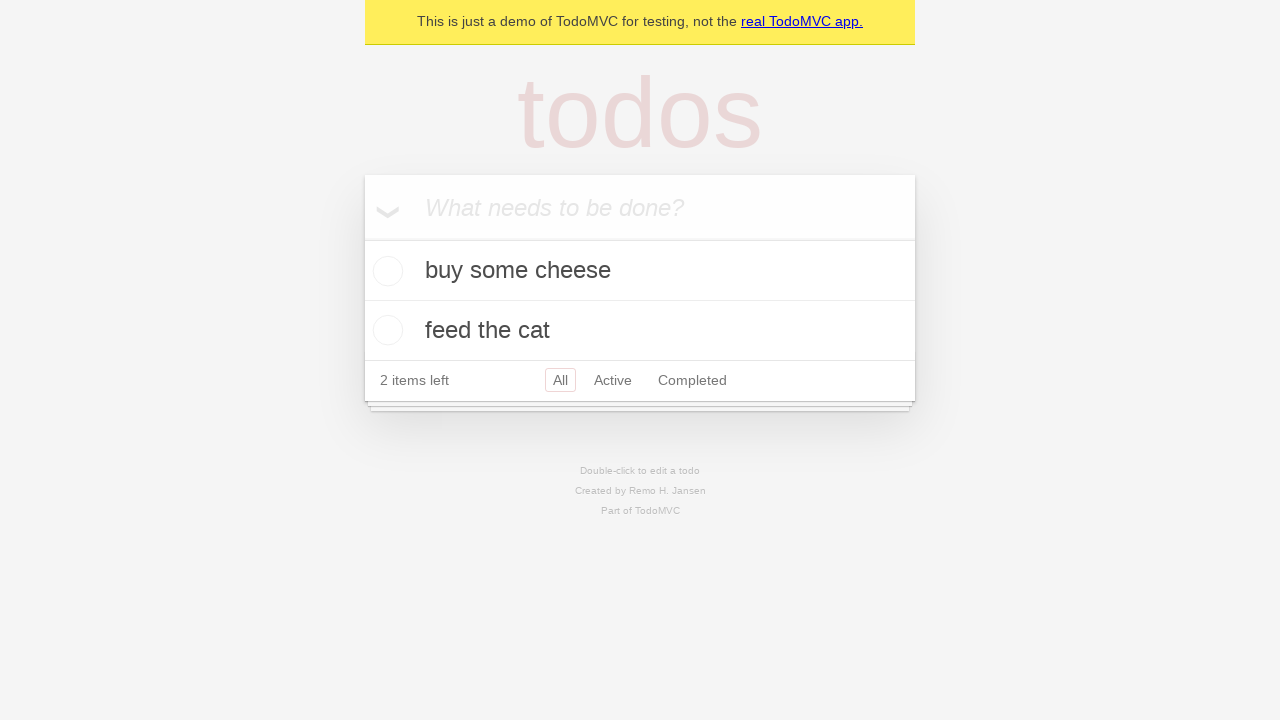

Filled todo input with 'book a doctors appointment' on internal:attr=[placeholder="What needs to be done?"i]
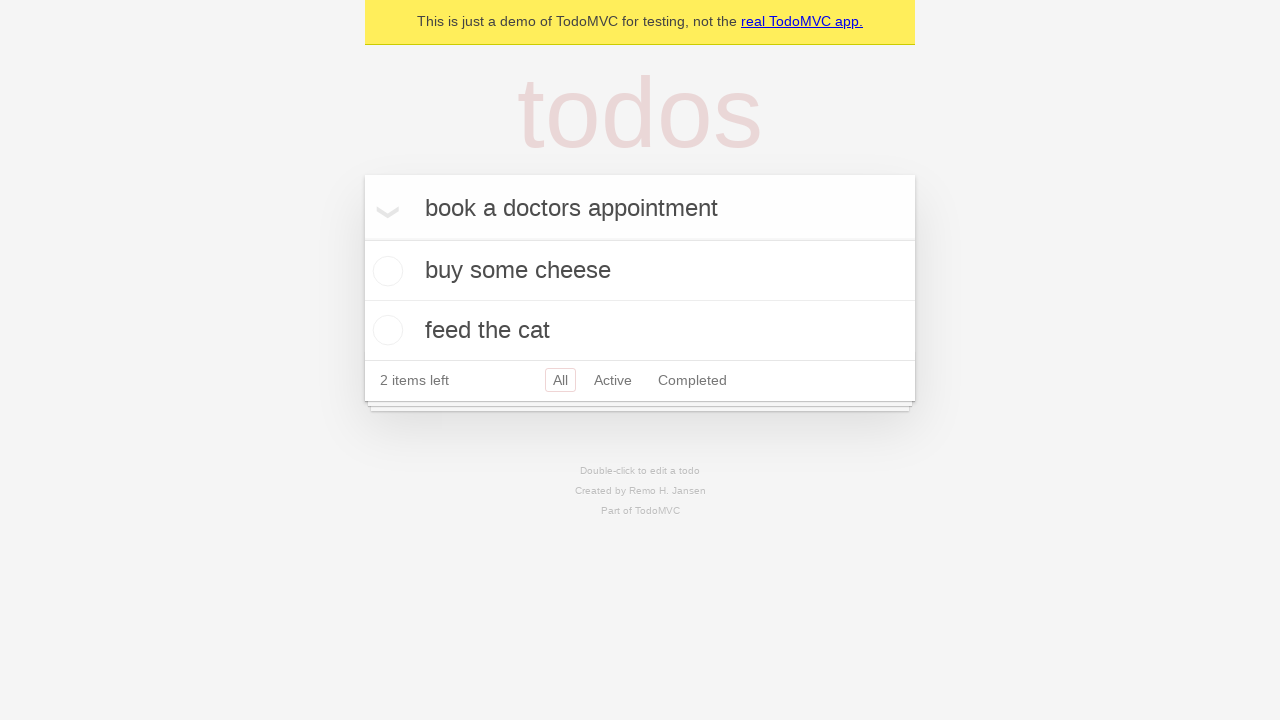

Pressed Enter to add third todo item on internal:attr=[placeholder="What needs to be done?"i]
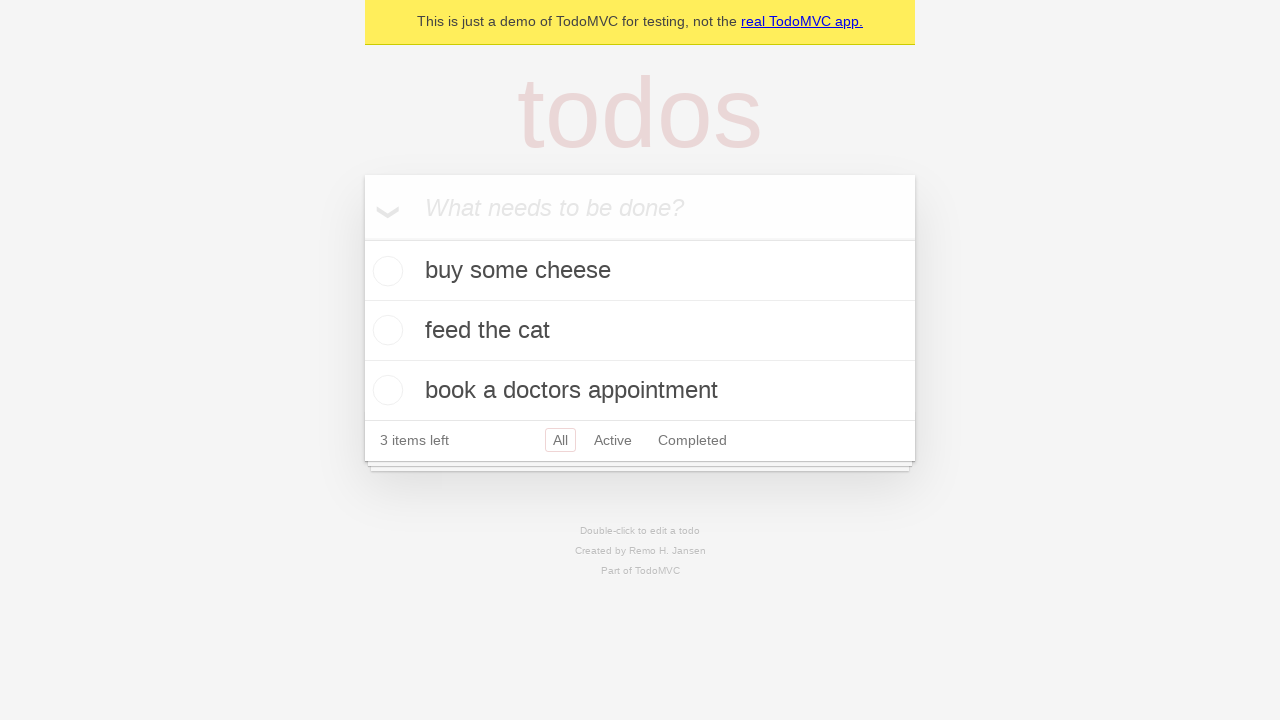

Checked the second todo item checkbox to mark it as complete at (385, 330) on [data-testid='todo-item'] >> nth=1 >> internal:role=checkbox
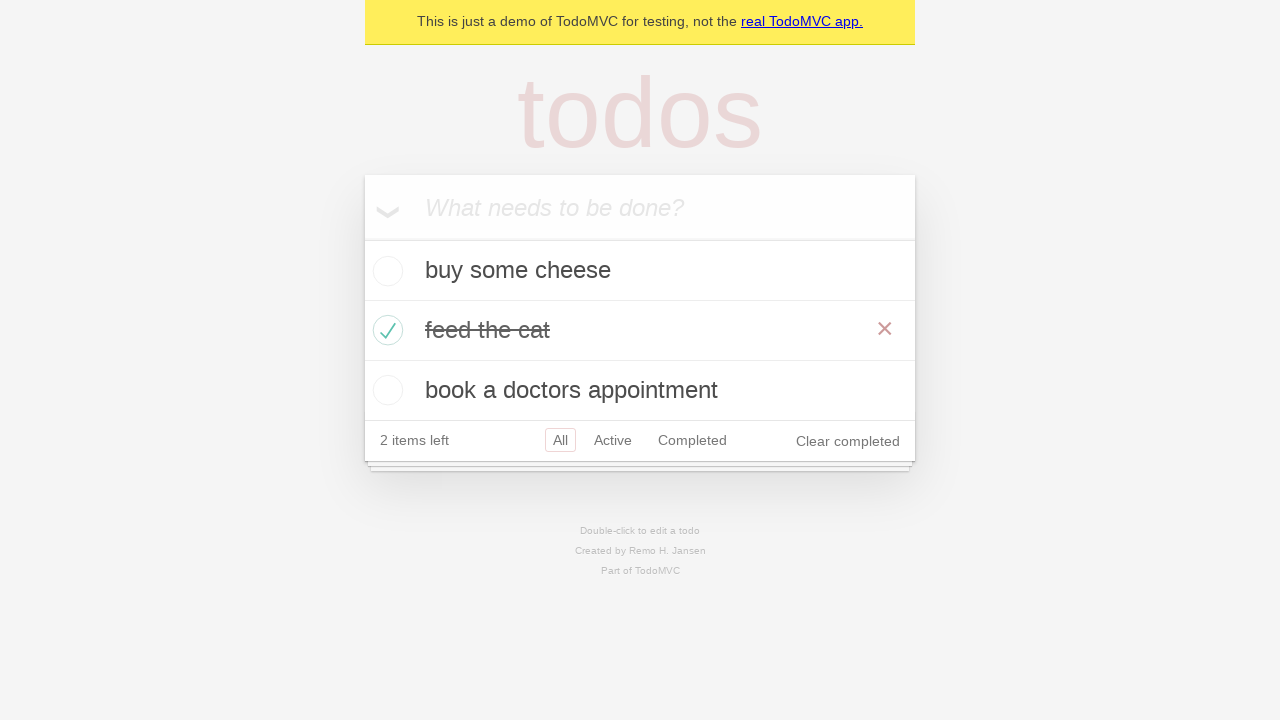

Clicked Active filter to display only incomplete todo items at (613, 440) on internal:role=link[name="Active"i]
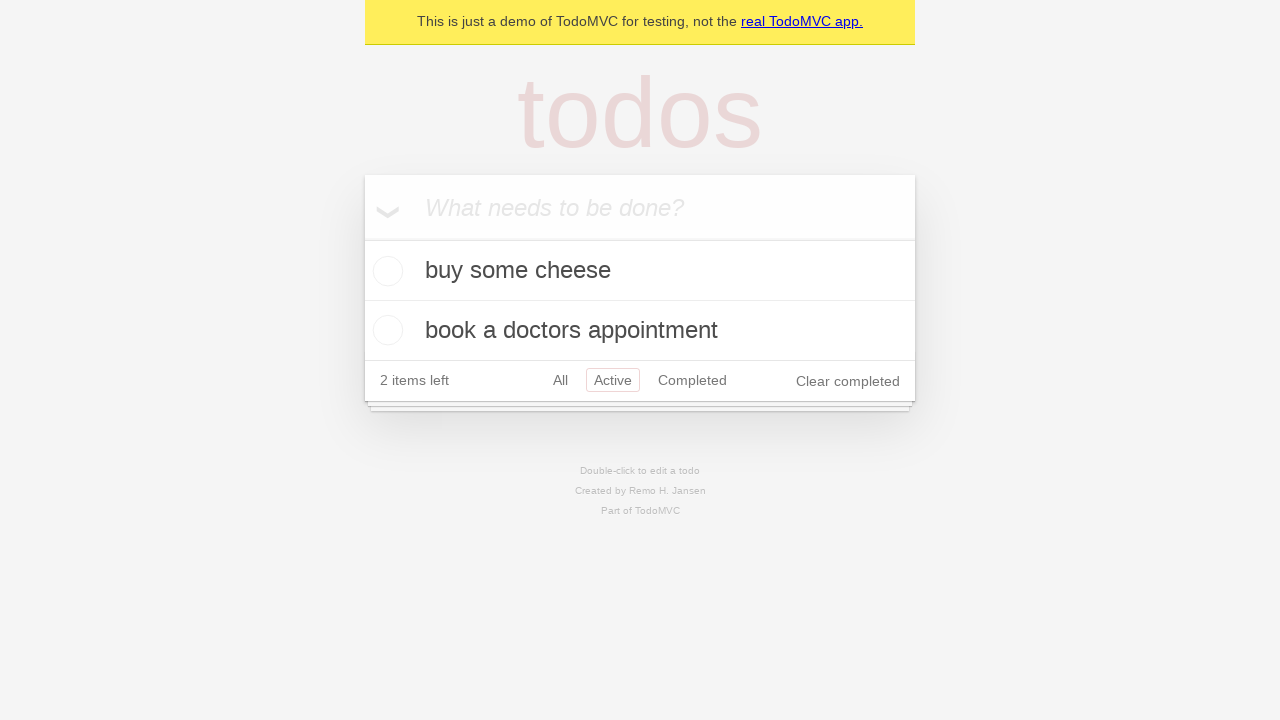

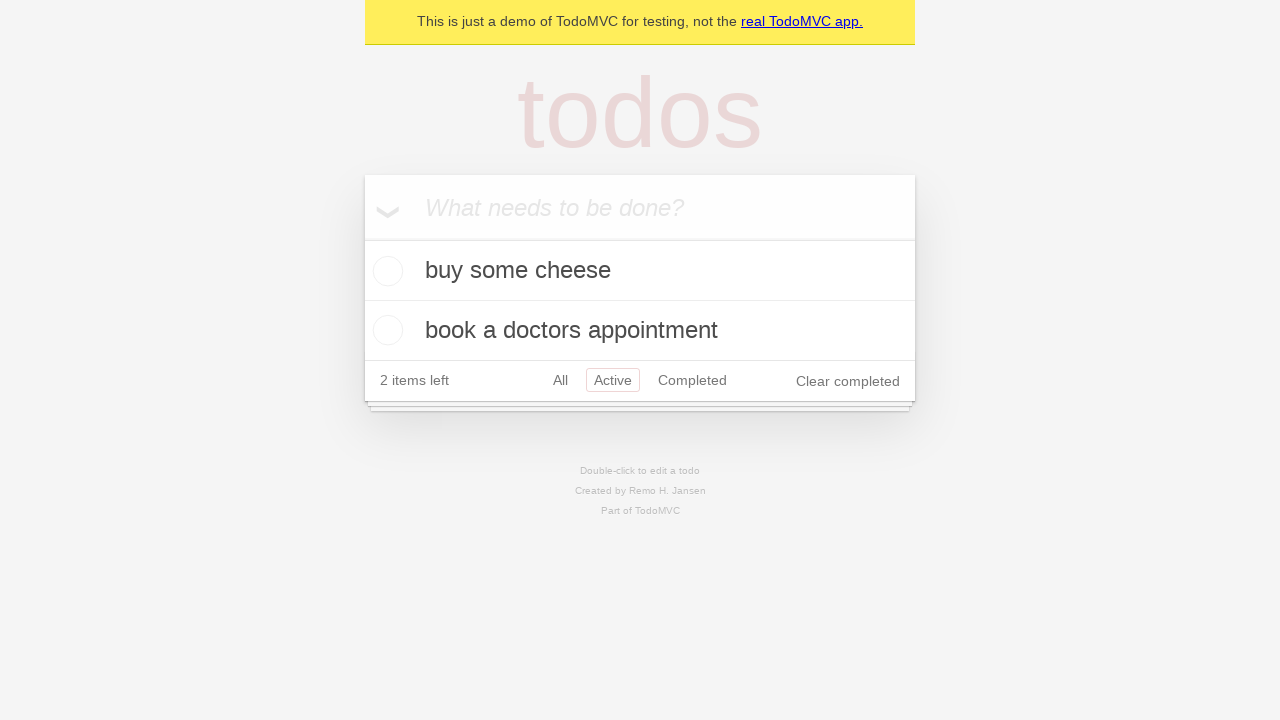